Tests the slider/carousel functionality on a banking website's public page by clicking through all dot indicators forward and then backward to verify the slider navigation works correctly.

Starting URL: https://www.bienlinea.bi.com.gt/InicioSesion/Inicio/Autenticar#!

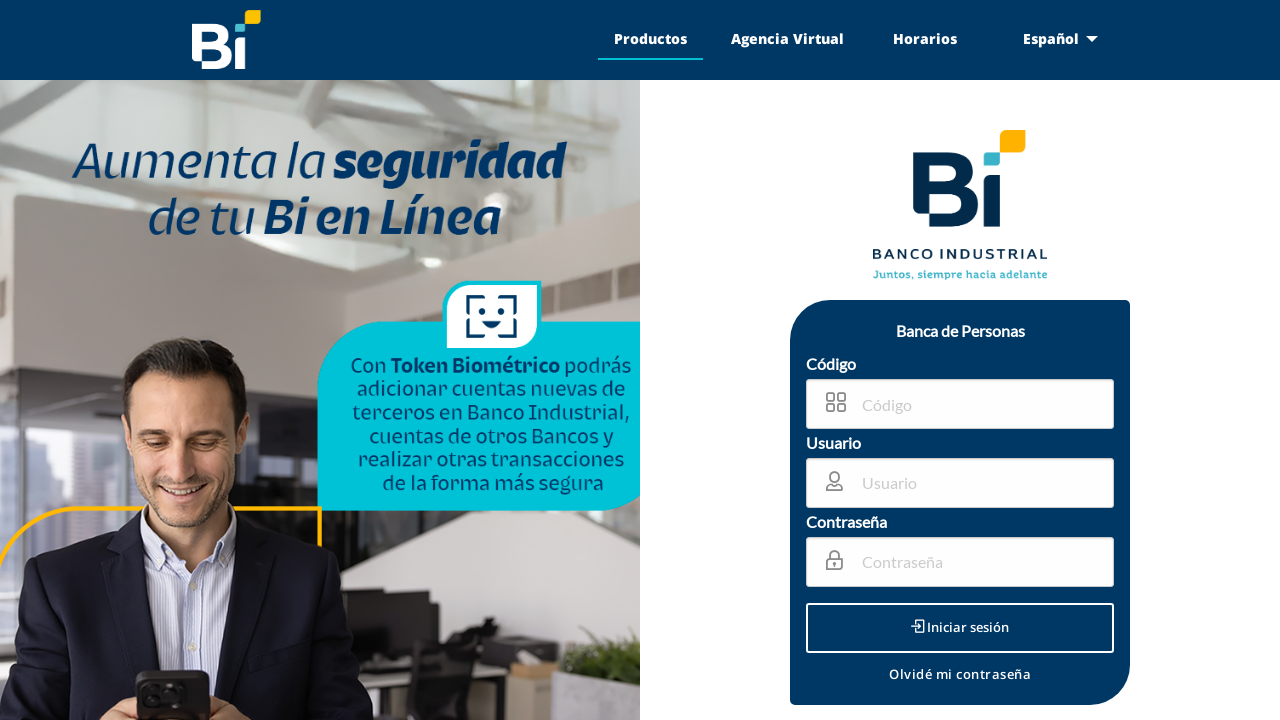

Waited for slider dot indicators to be present
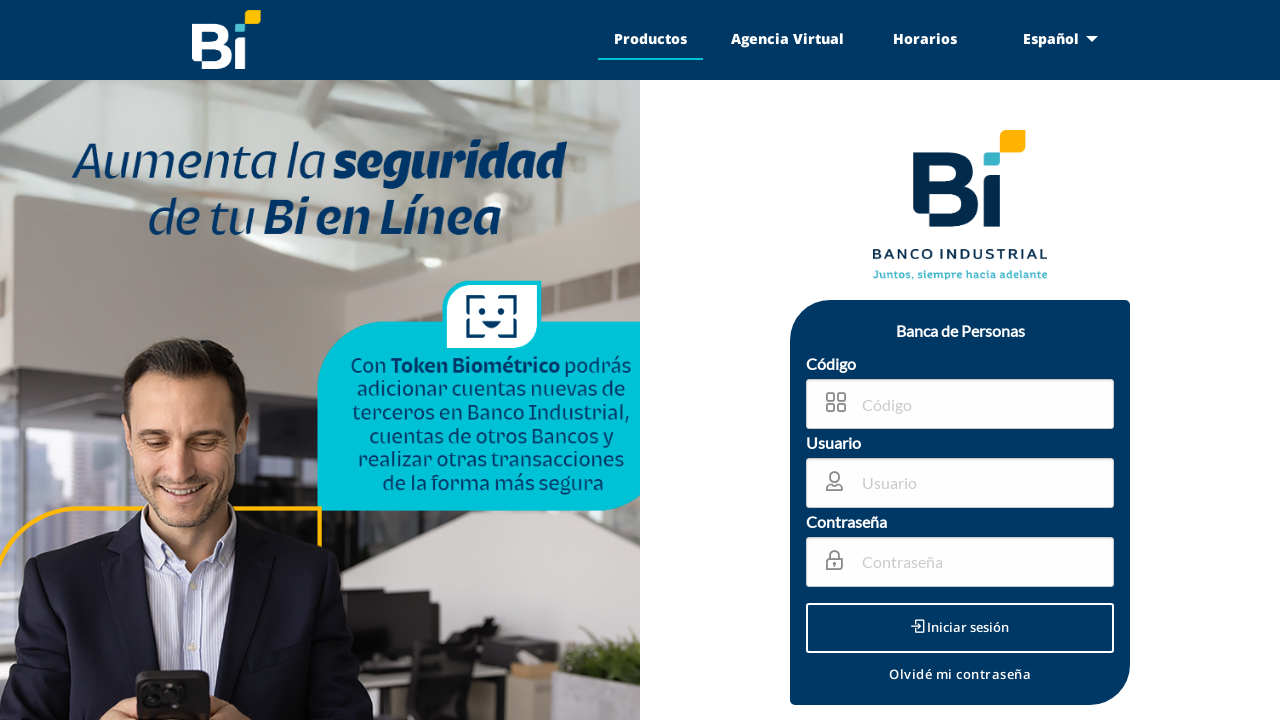

Located all slider dot elements
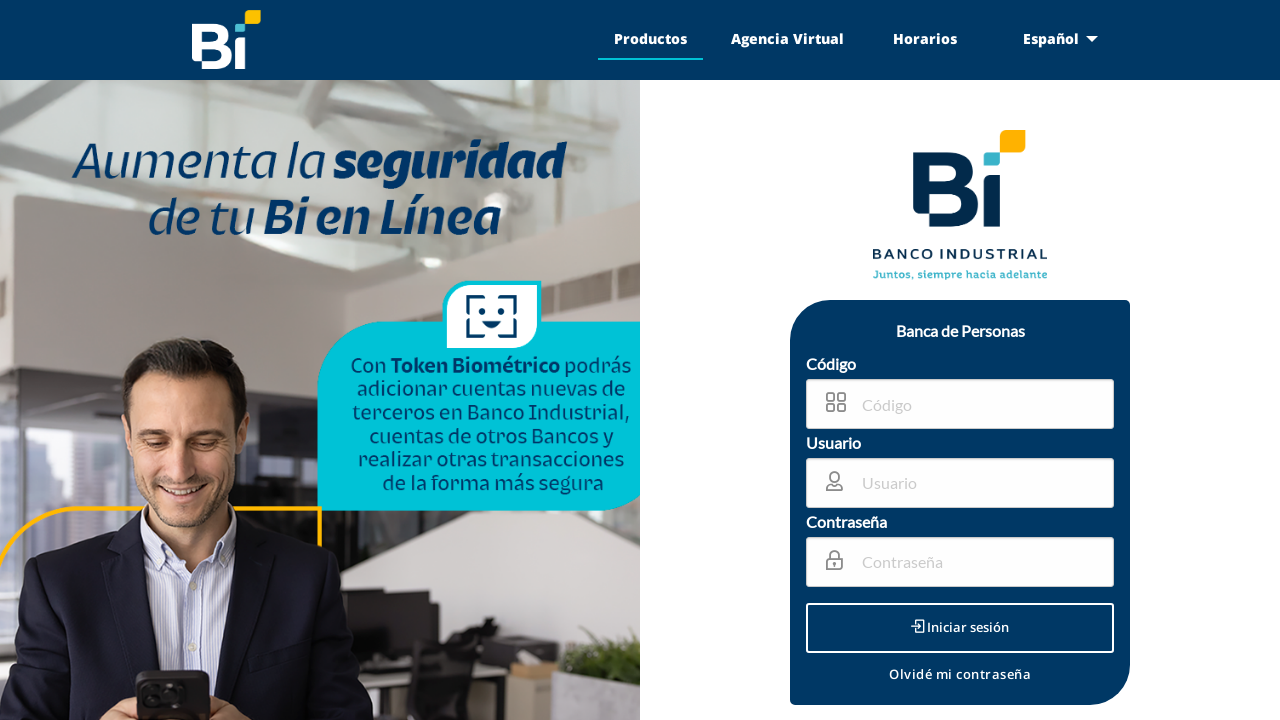

Retrieved total count of 3 slider dots
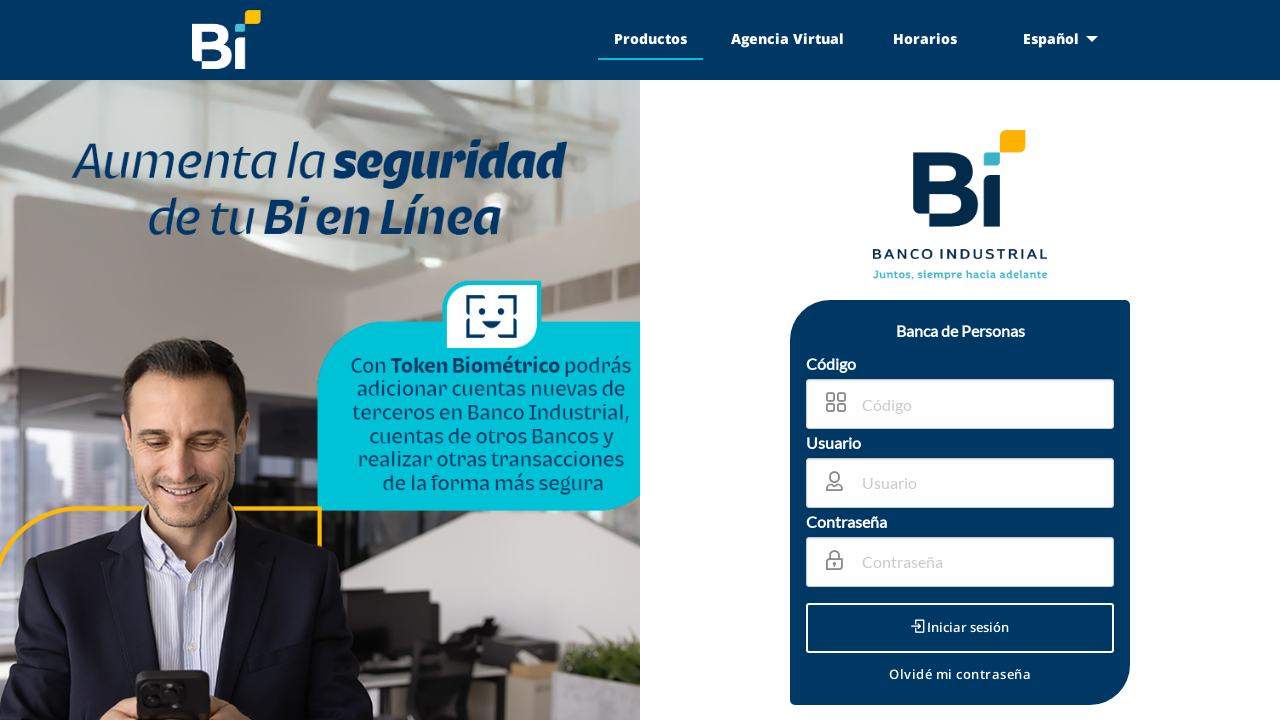

Clicked dot 1 of 3 (forward navigation) at (301, 684) on .dot >> nth=0
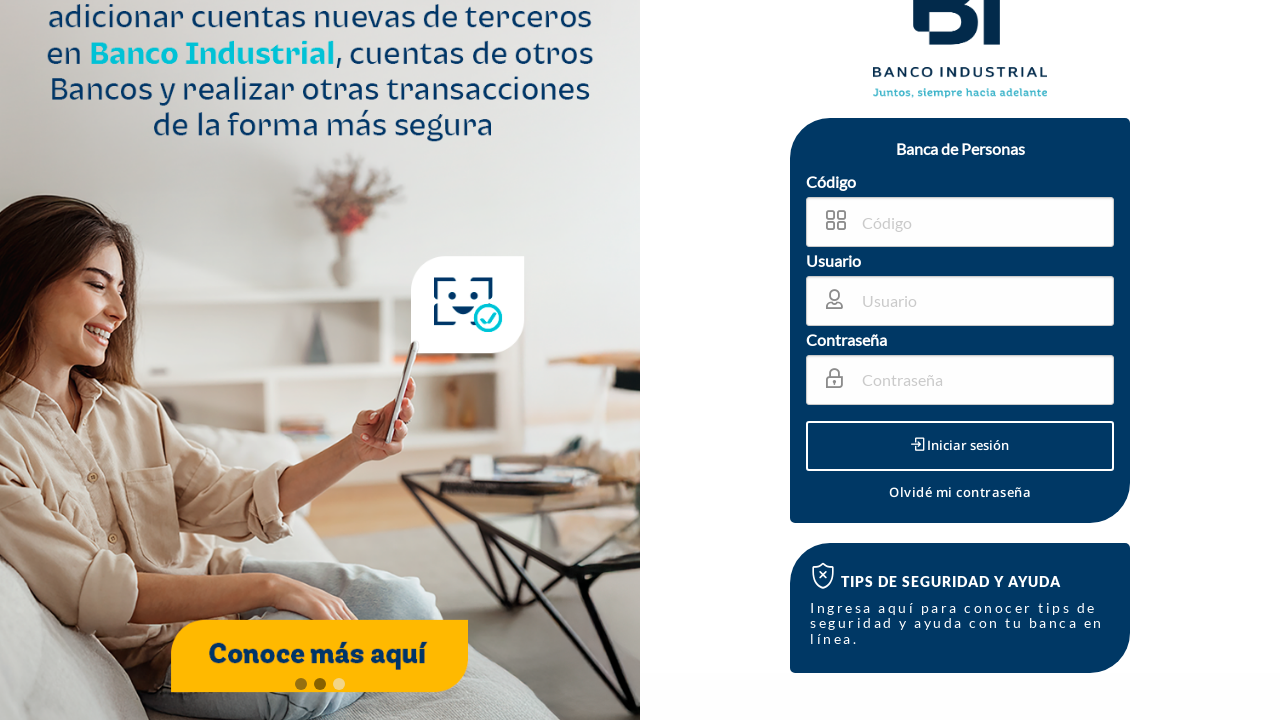

Waited 3 seconds for slider to transition after clicking dot 1
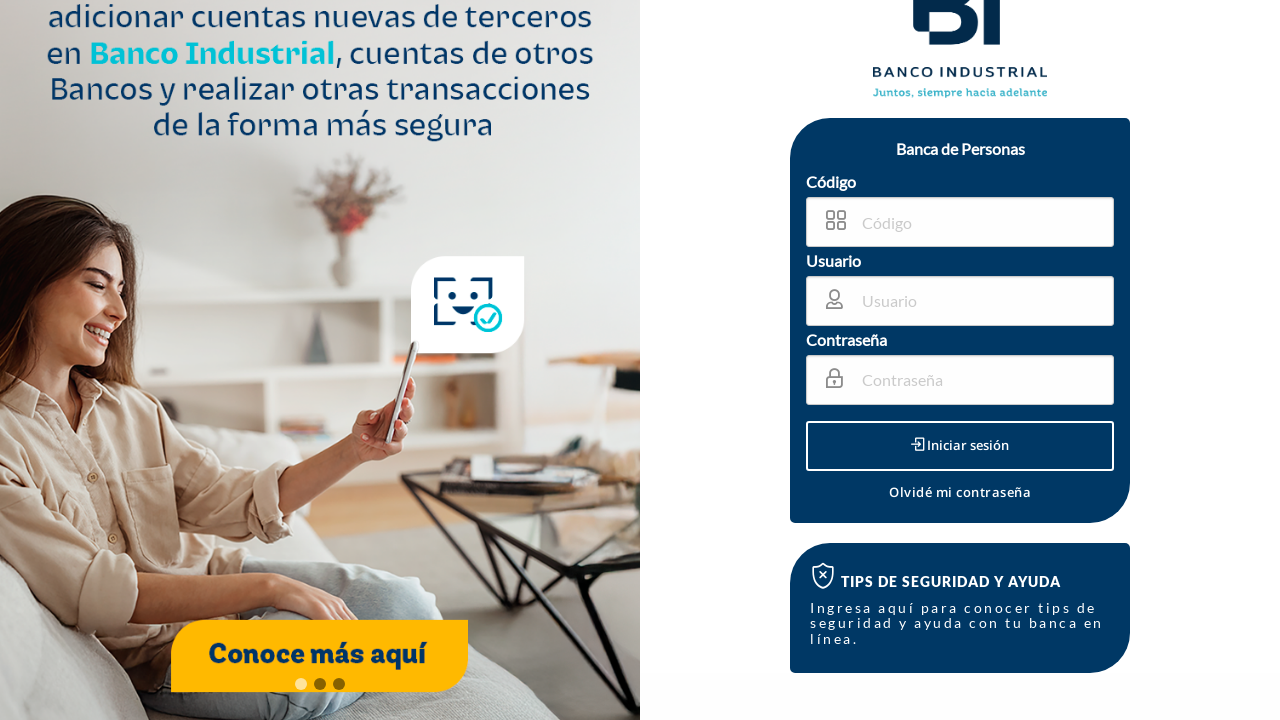

Clicked dot 2 of 3 (forward navigation) at (320, 684) on .dot >> nth=1
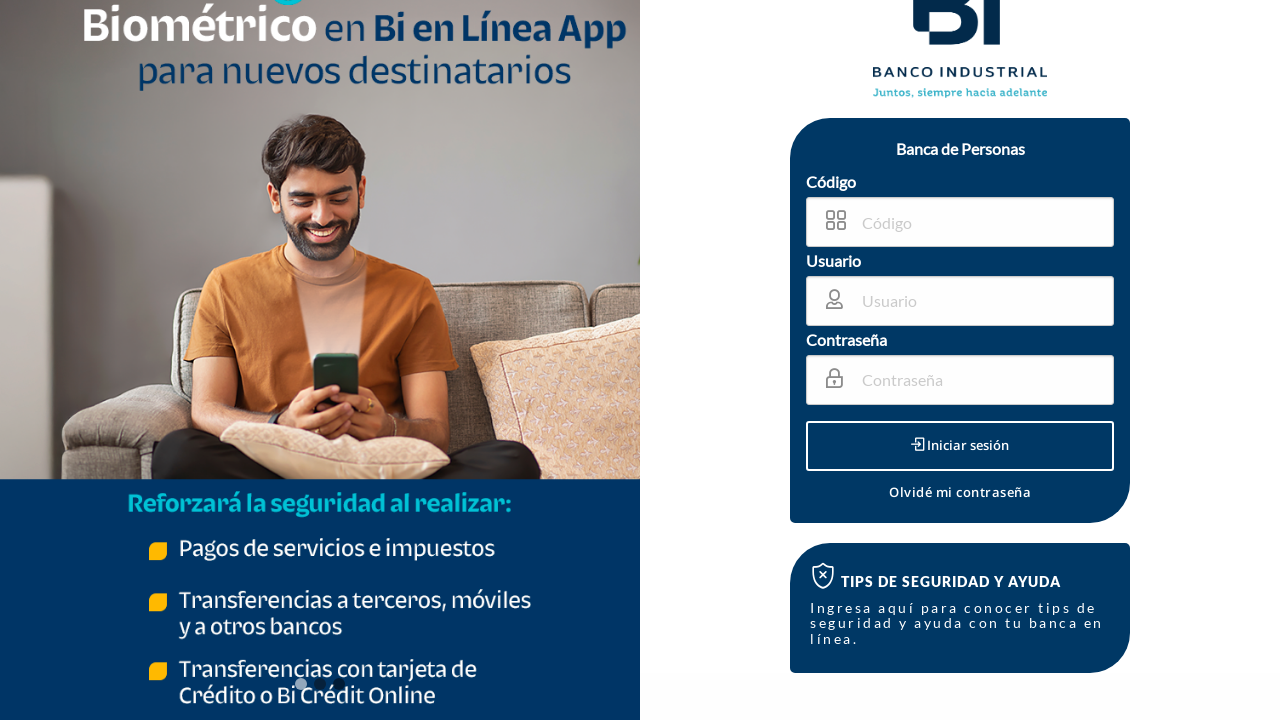

Waited 3 seconds for slider to transition after clicking dot 2
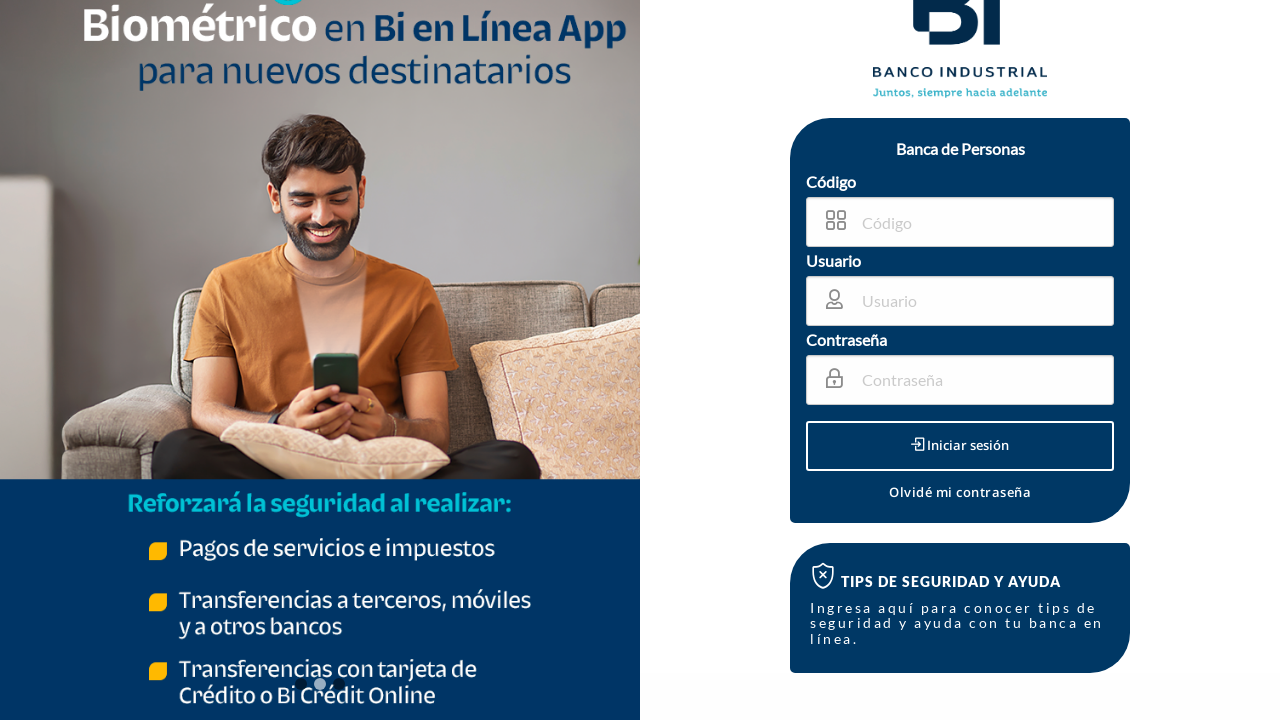

Clicked dot 3 of 3 (forward navigation) at (339, 684) on .dot >> nth=2
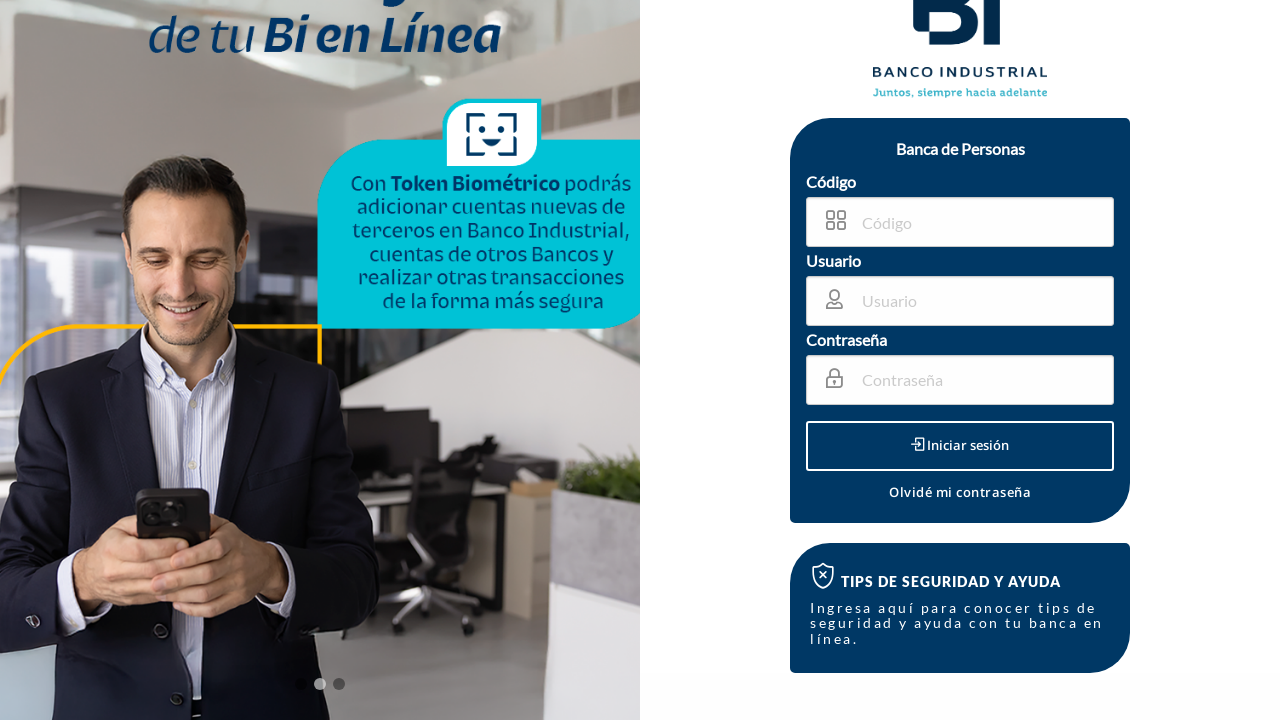

Waited 3 seconds for slider to transition after clicking dot 3
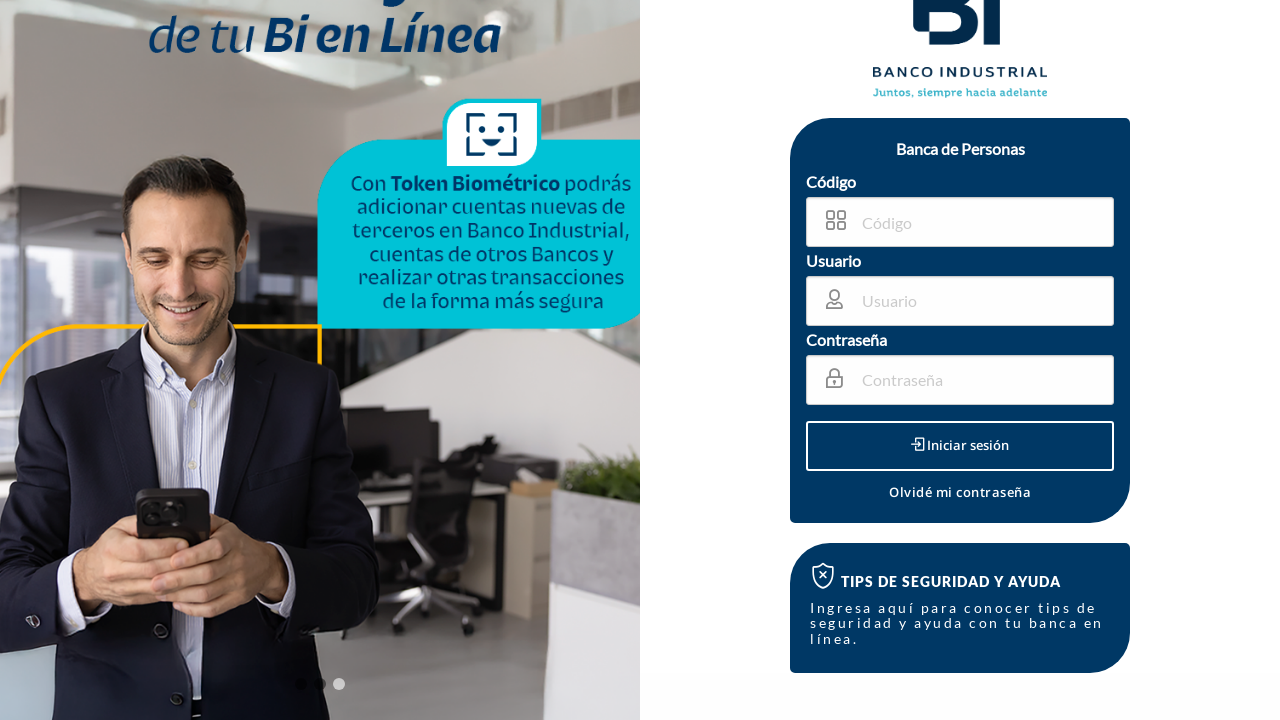

Clicked dot 3 of 3 (backward navigation) at (339, 684) on .dot >> nth=2
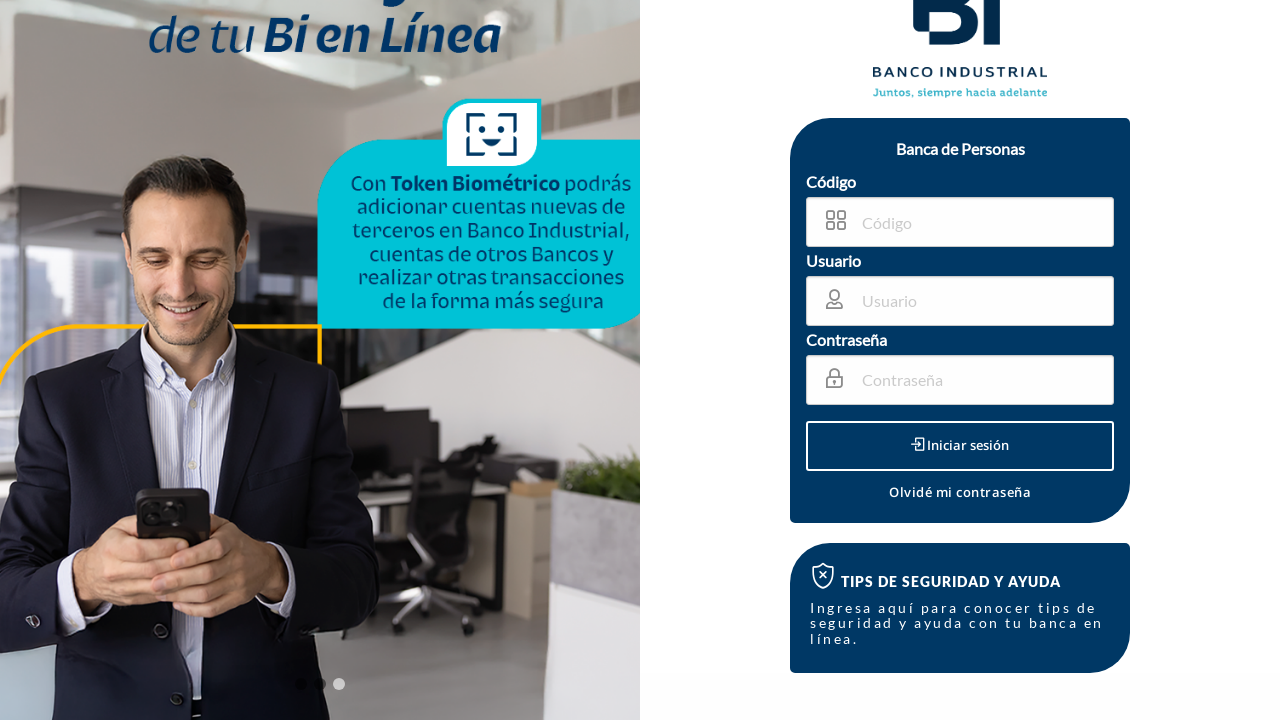

Waited 3 seconds for slider to transition after clicking dot 3
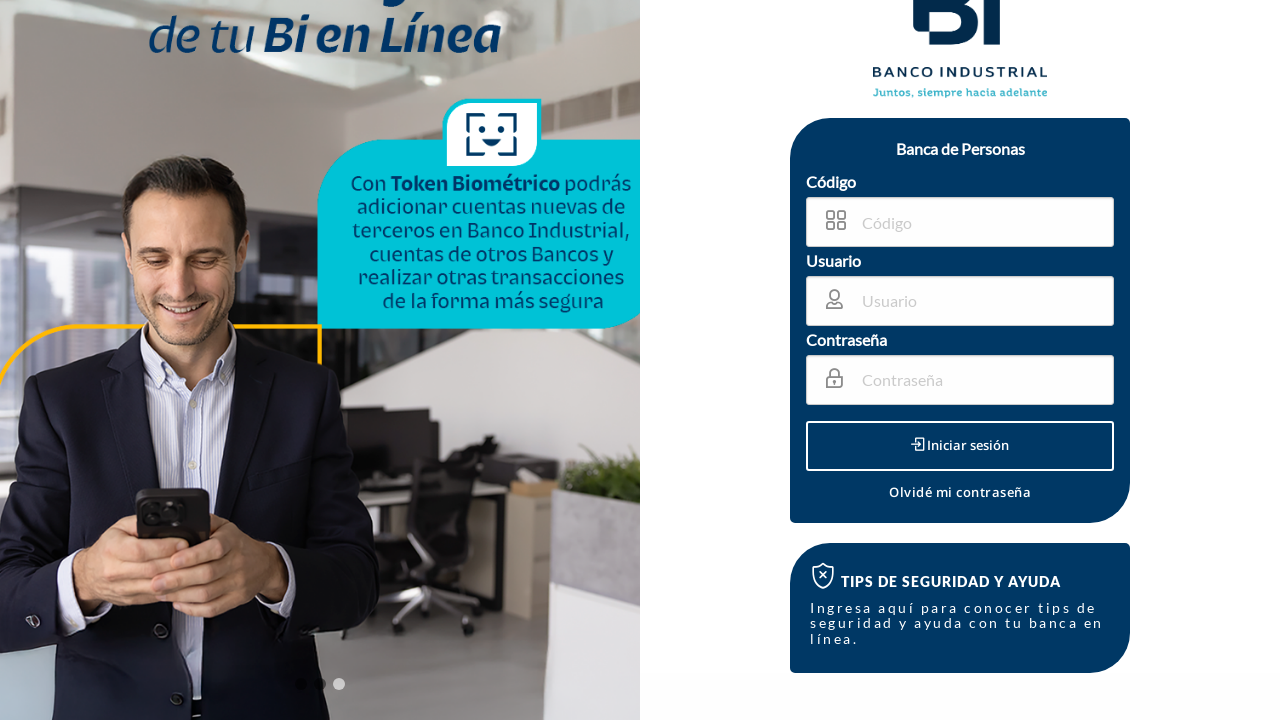

Clicked dot 2 of 3 (backward navigation) at (320, 684) on .dot >> nth=1
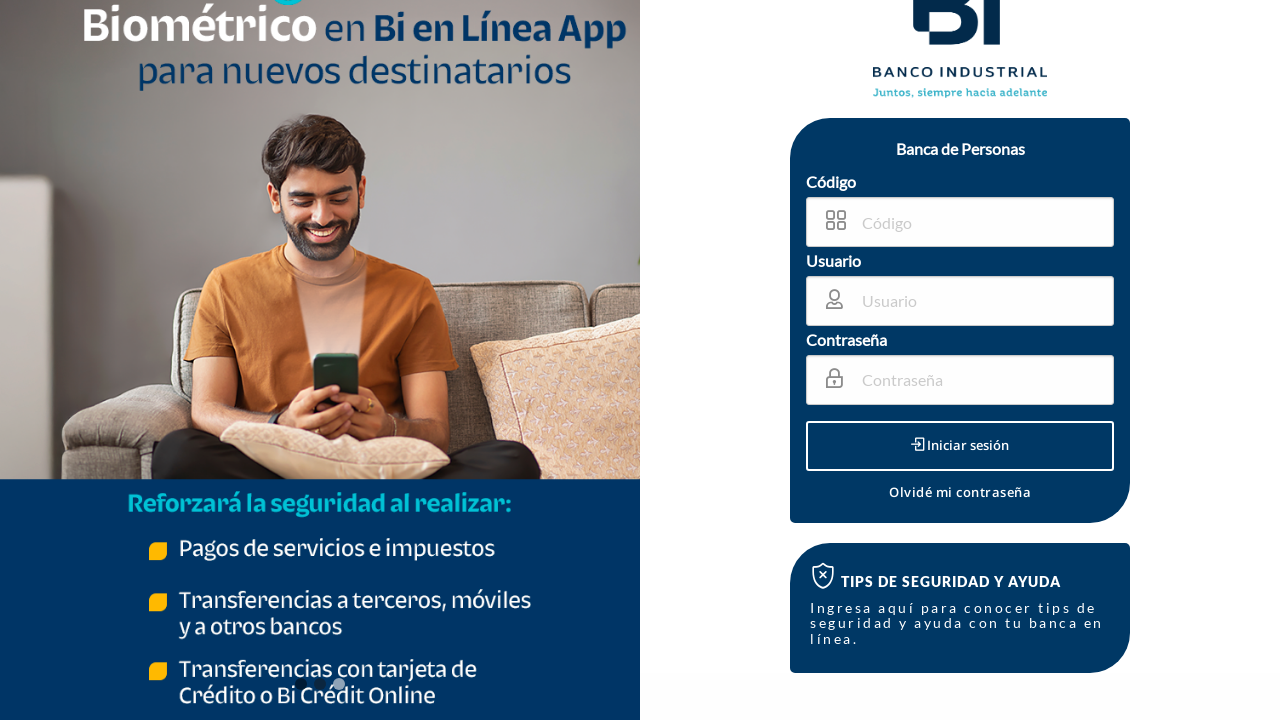

Waited 3 seconds for slider to transition after clicking dot 2
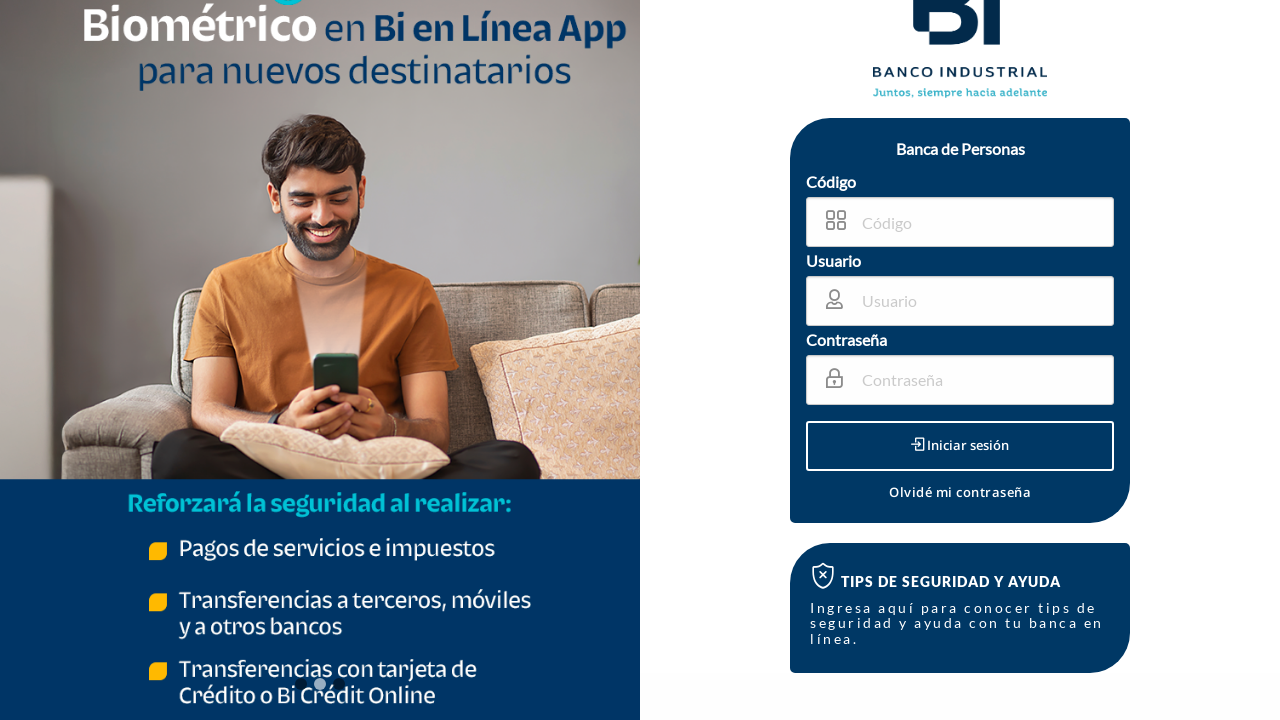

Clicked dot 1 of 3 (backward navigation) at (301, 684) on .dot >> nth=0
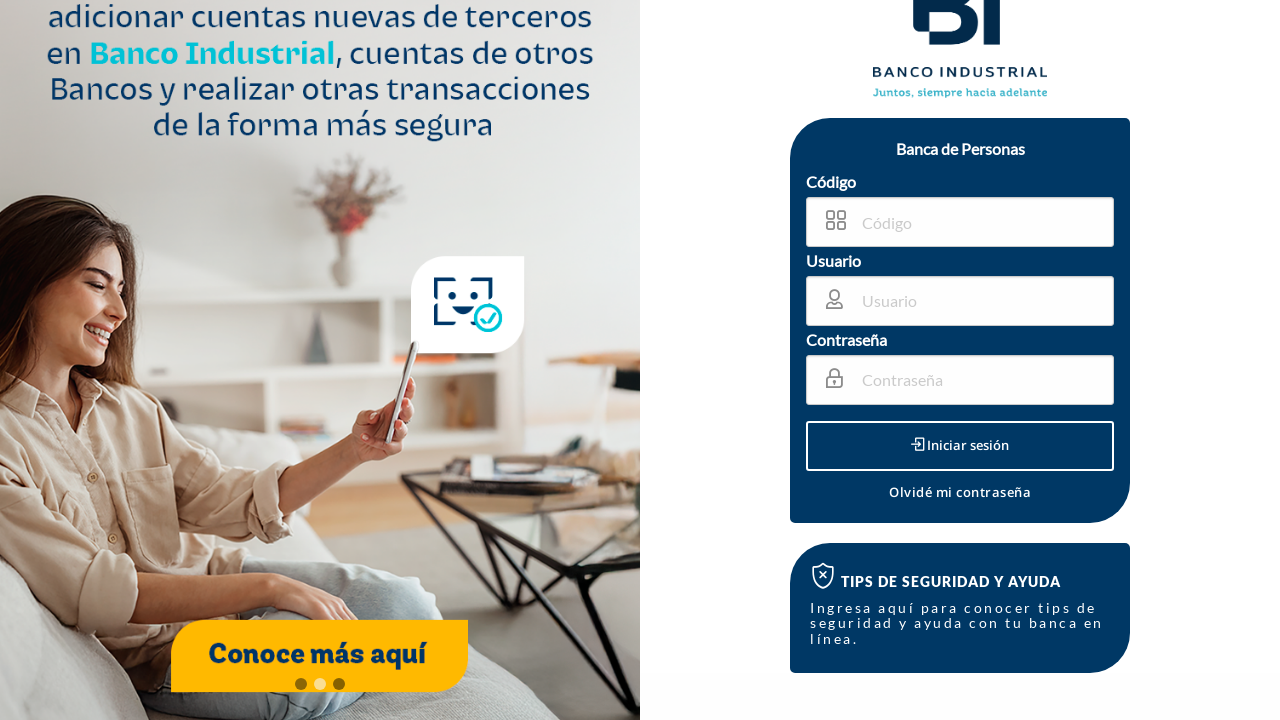

Waited 3 seconds for slider to transition after clicking dot 1
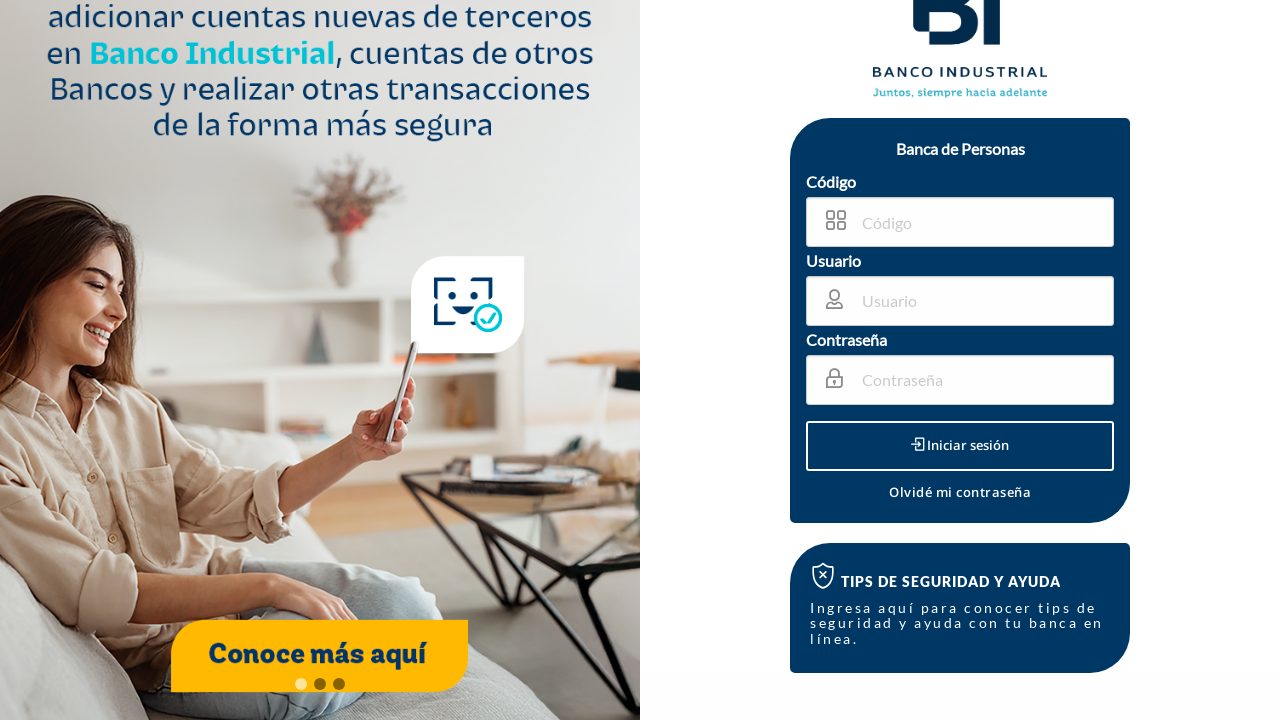

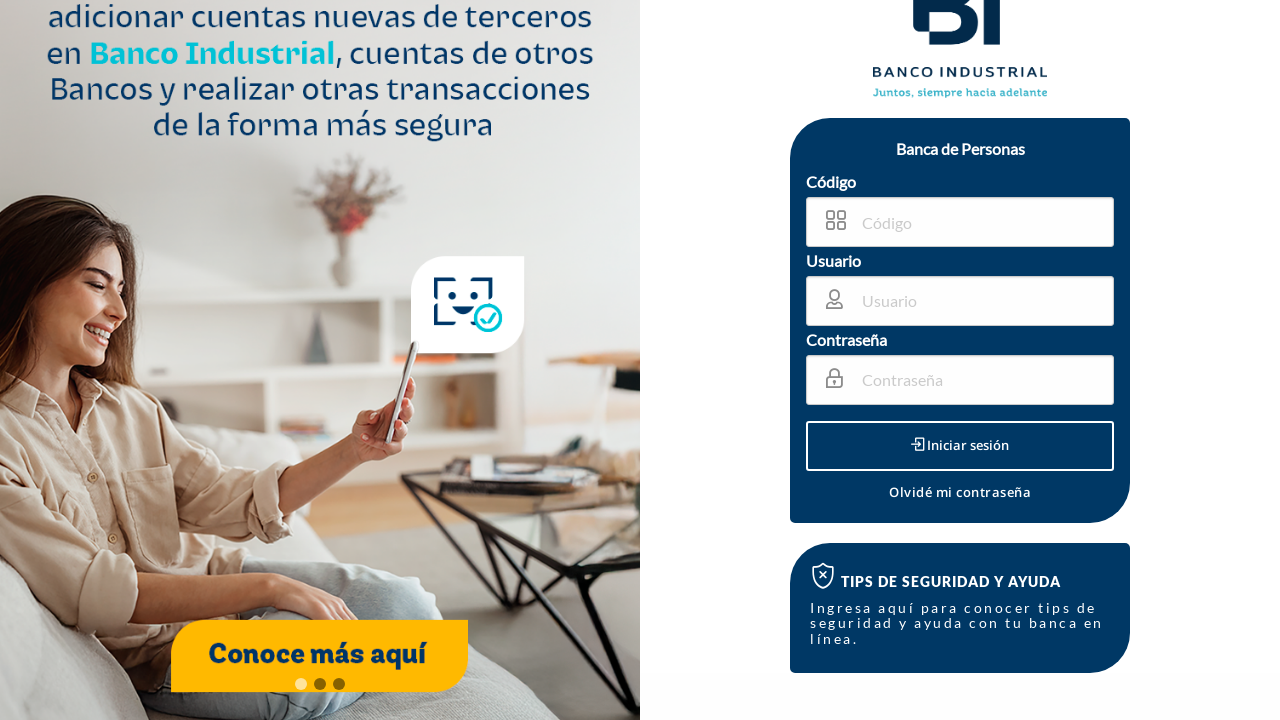